Tests a registration form by filling in first name, last name, and email fields, then submitting the form and verifying the success message appears.

Starting URL: http://suninjuly.github.io/registration1.html

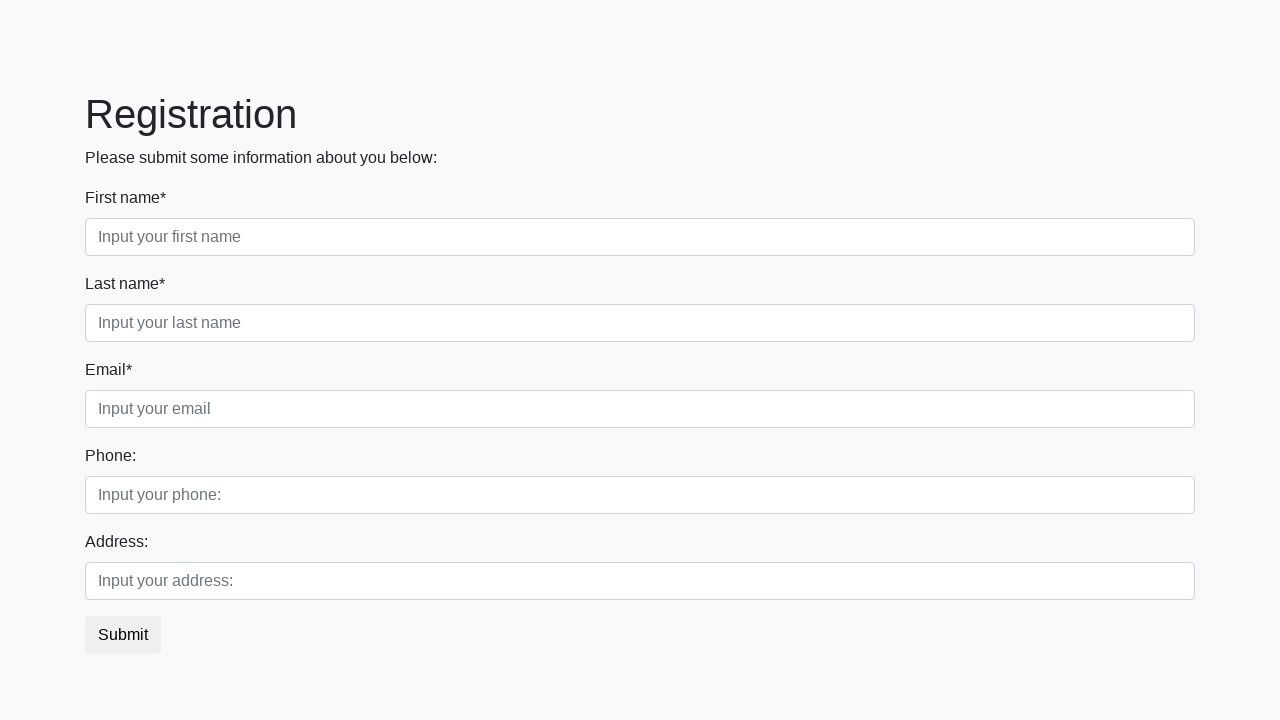

Filled first name field with 'Ivan' on .first_block>div.first_class>.first
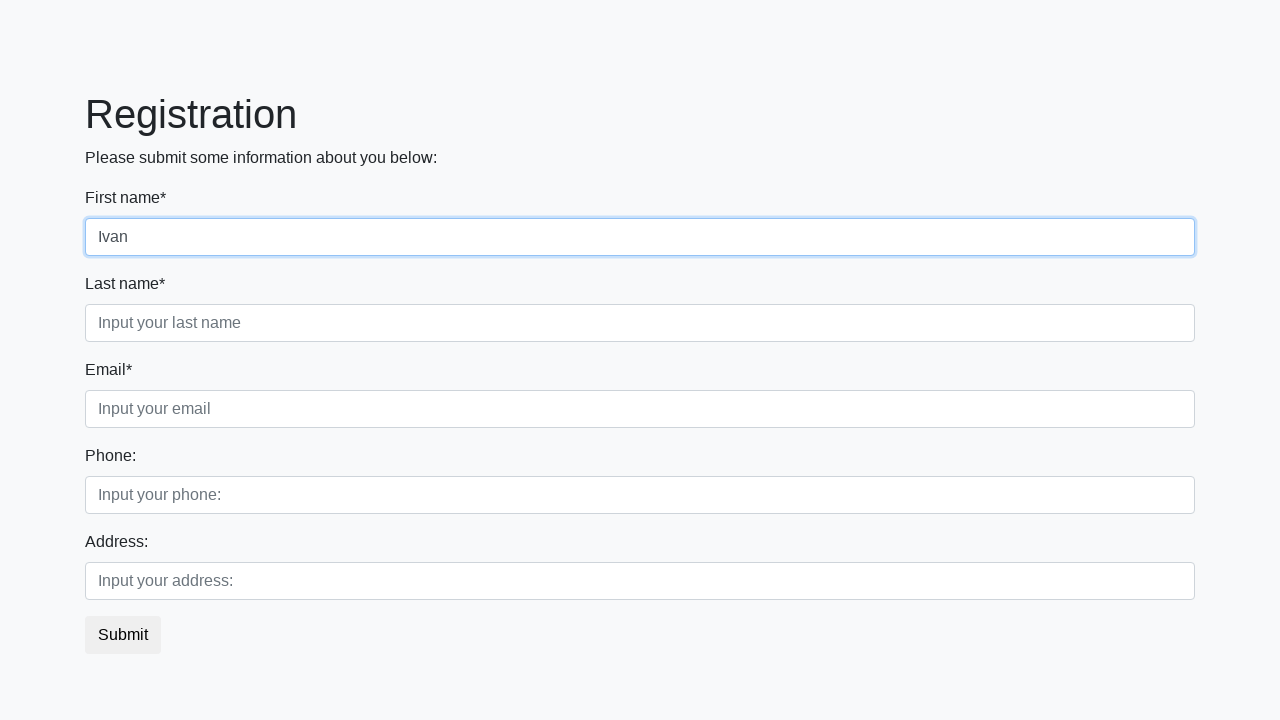

Filled last name field with 'Petrov' on input[placeholder='Input your last name']
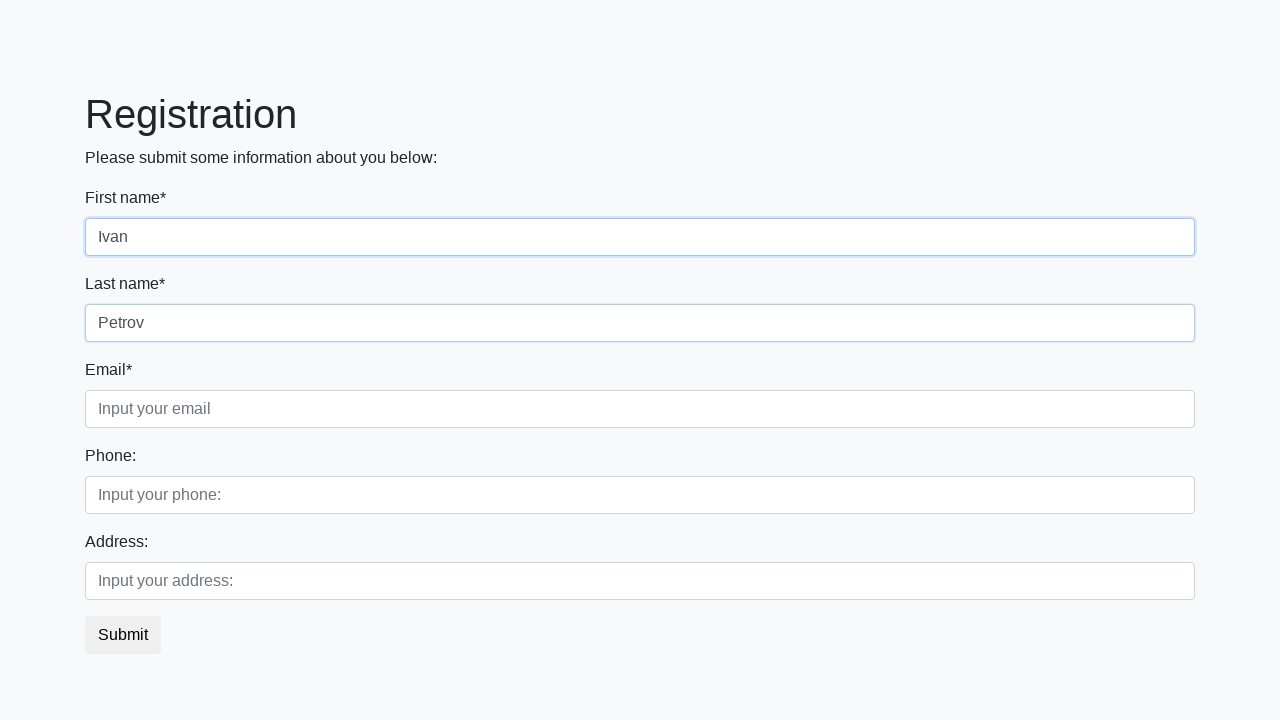

Filled email field with 'mail.ru' on .first_block>div.third_class>.third
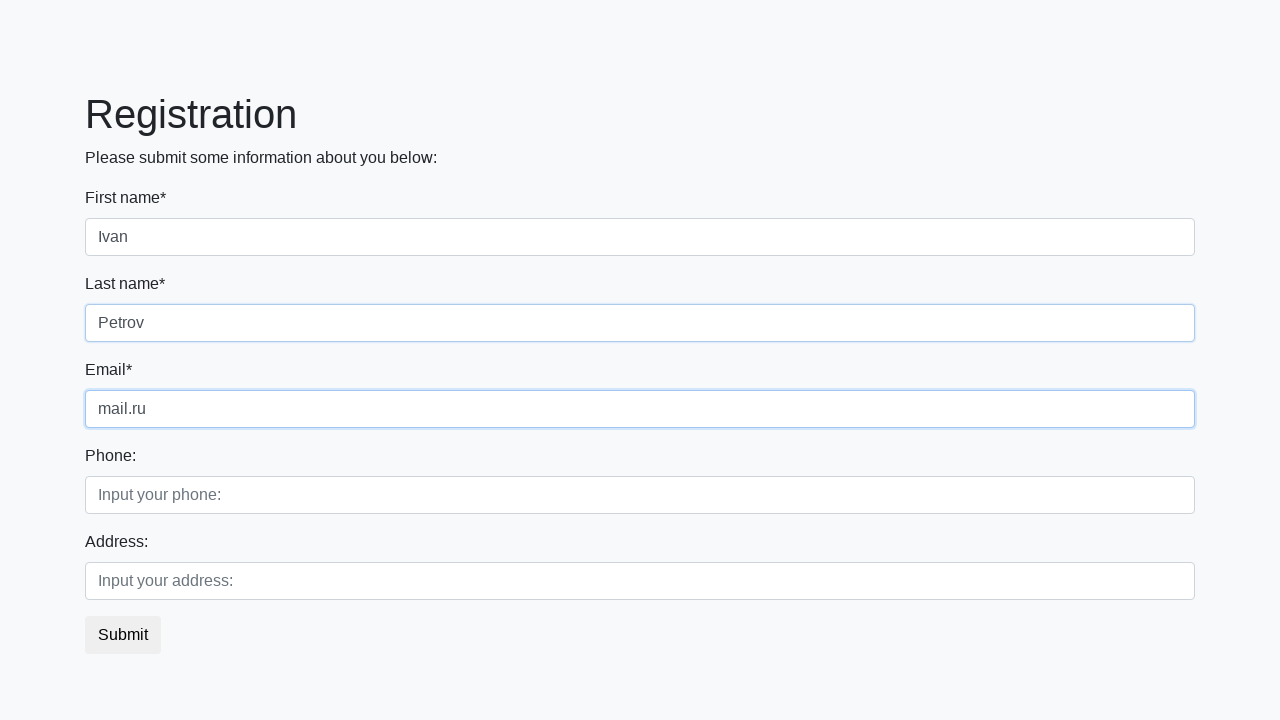

Clicked submit button to register at (123, 635) on button.btn
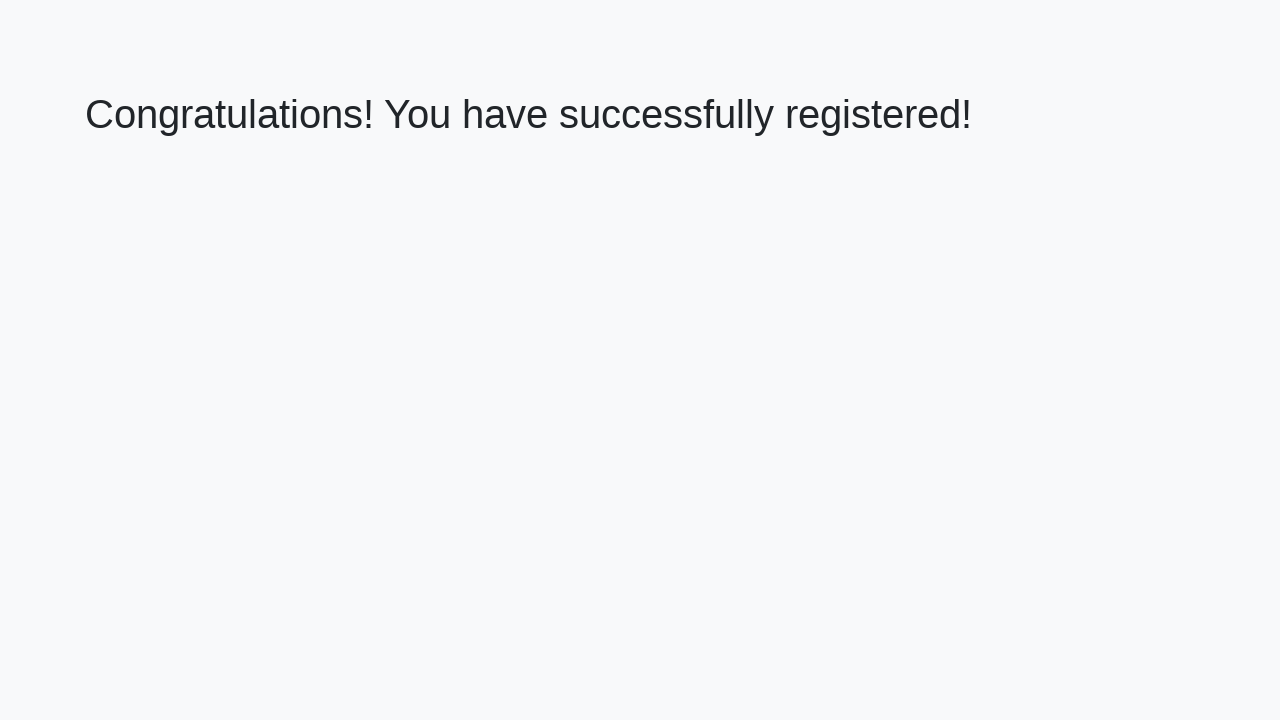

Success message heading loaded
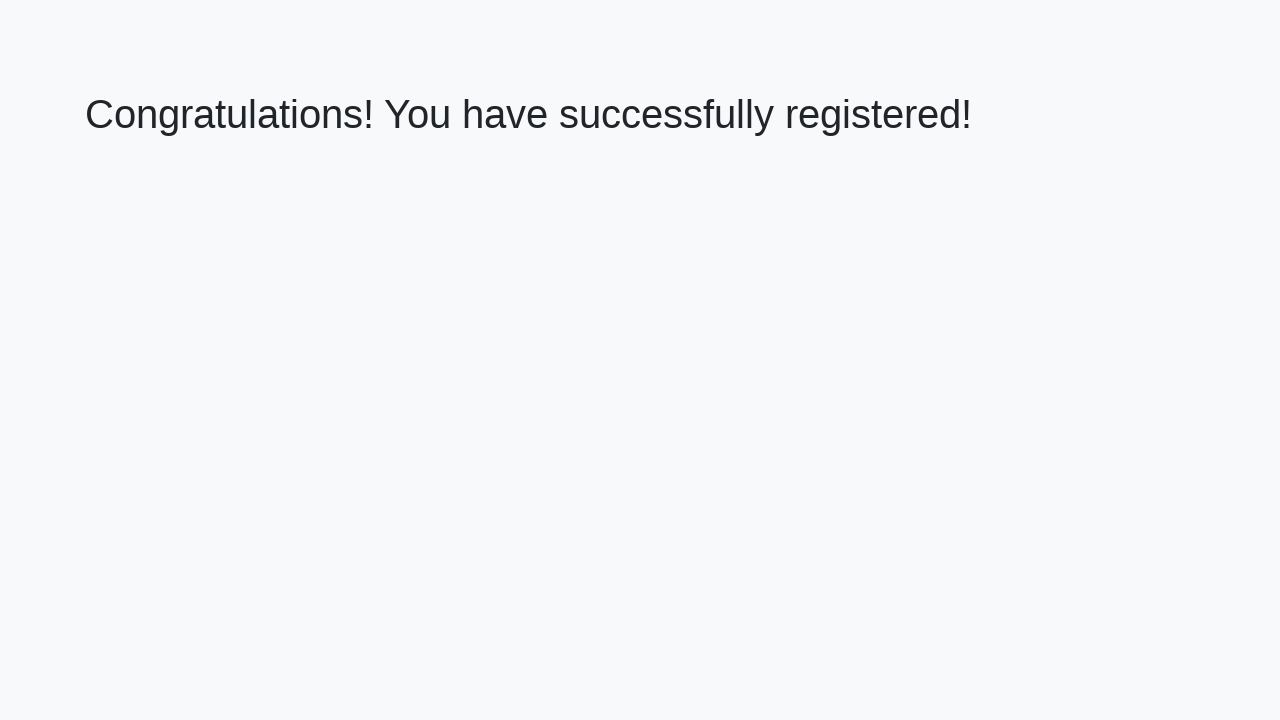

Retrieved success message text
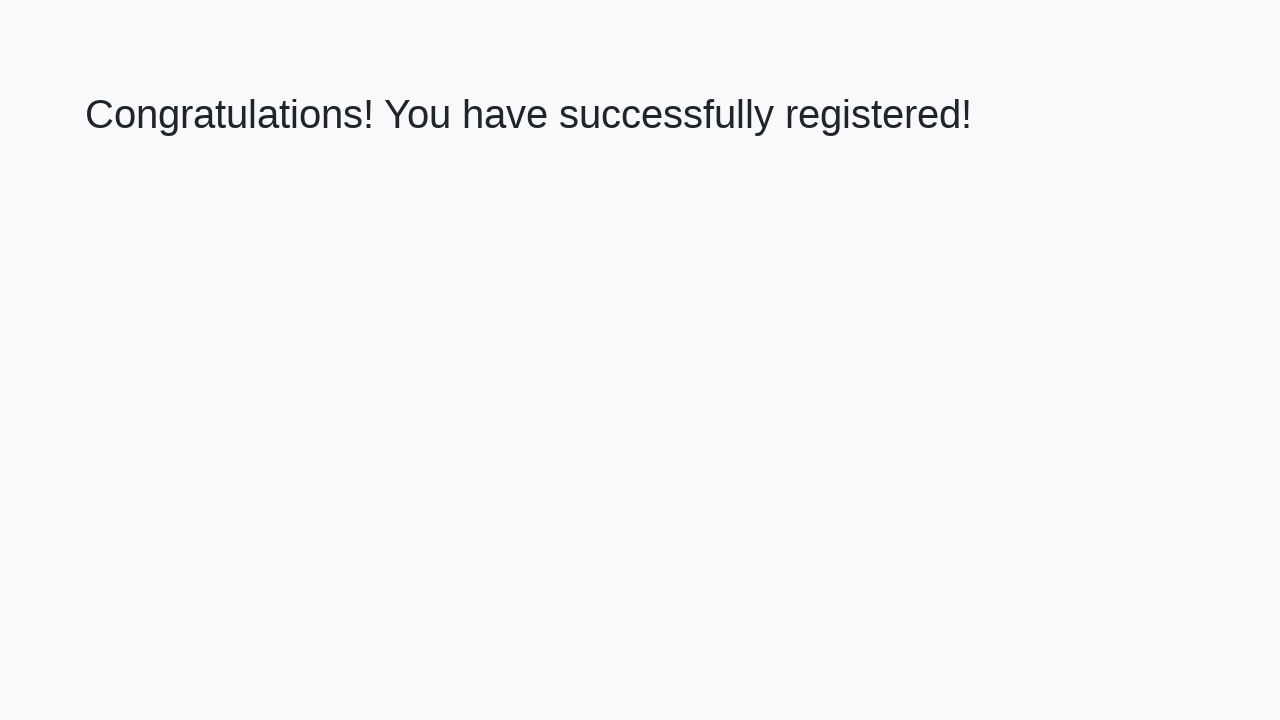

Verified success message is correct
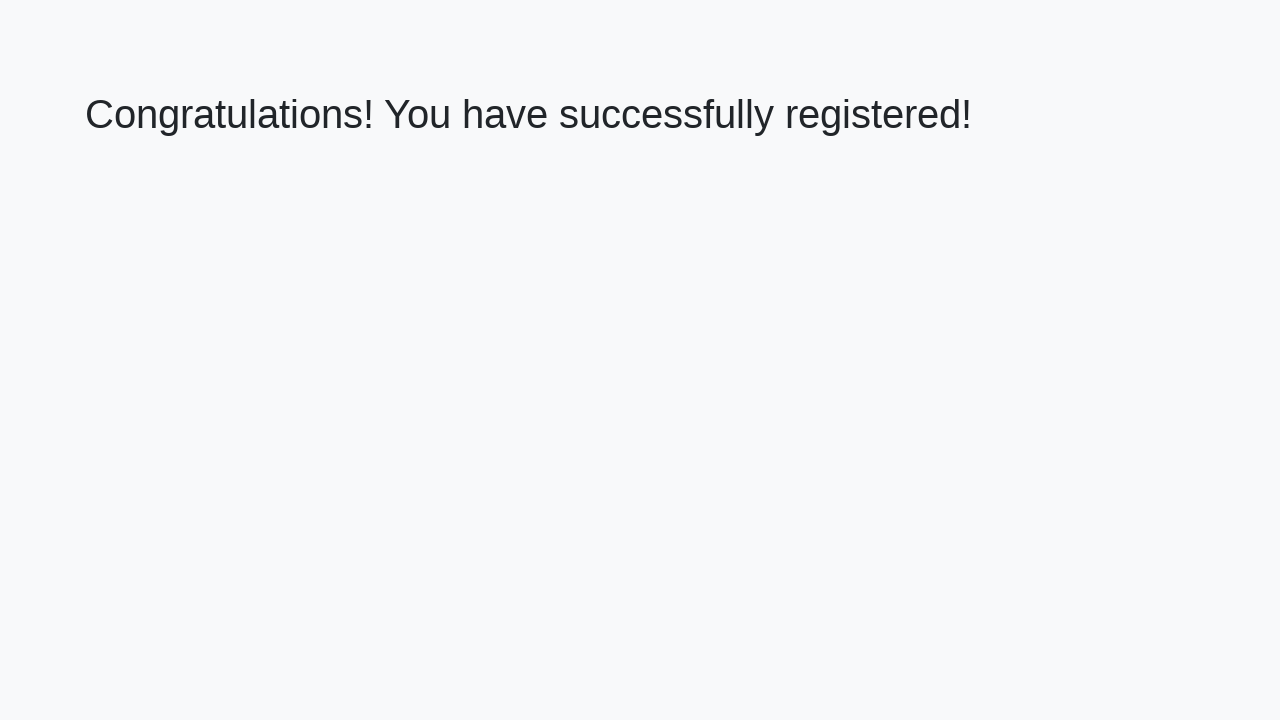

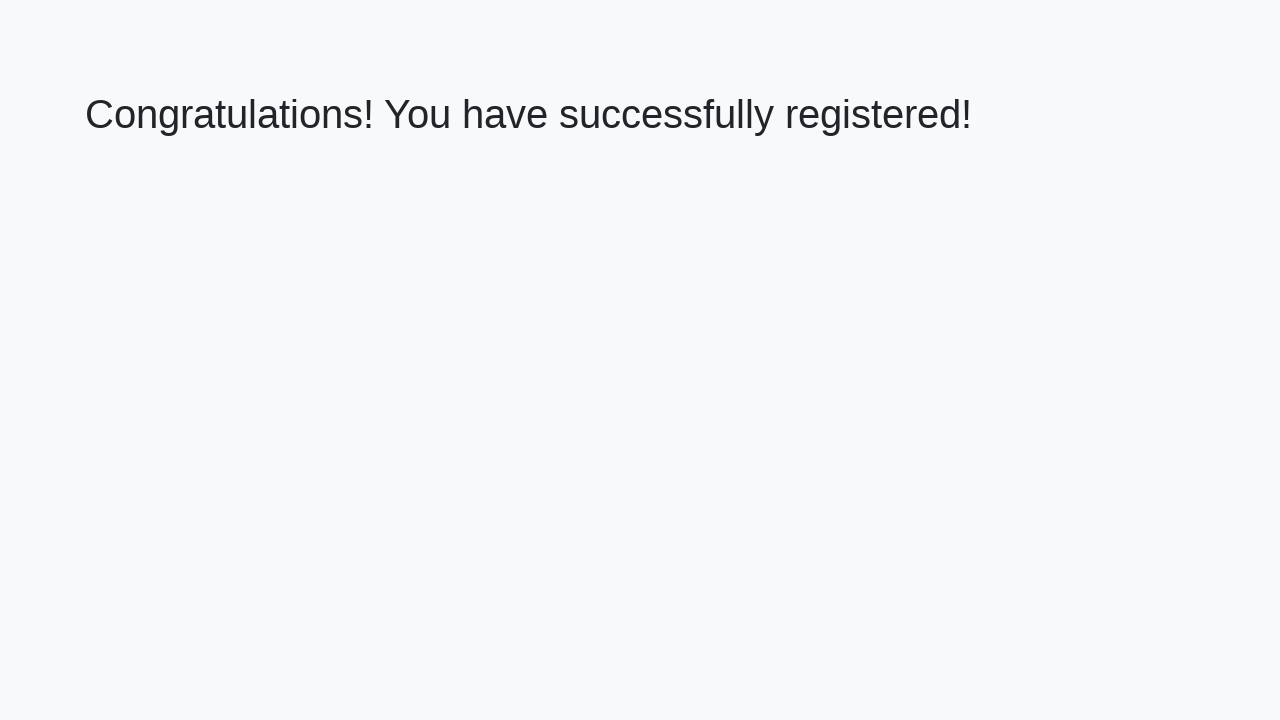